Tests the category/reason dropdown functionality by selecting different options (Gestão, Cliente, RP) from the categoriaMotivo dropdown element

Starting URL: https://rafajms.github.io/ProjetoAlmoxarifadoMain/?authuser=0

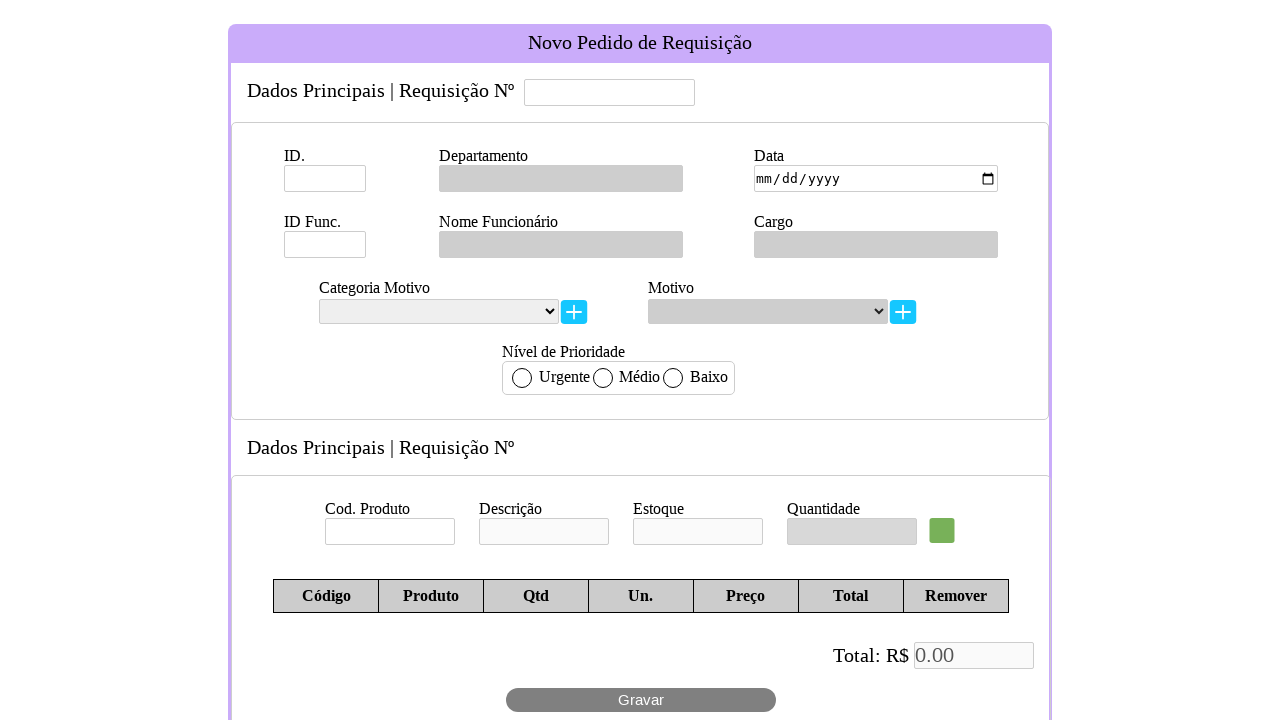

Clicked on categoriaMotivo dropdown to open it at (439, 312) on #categoriaMotivo
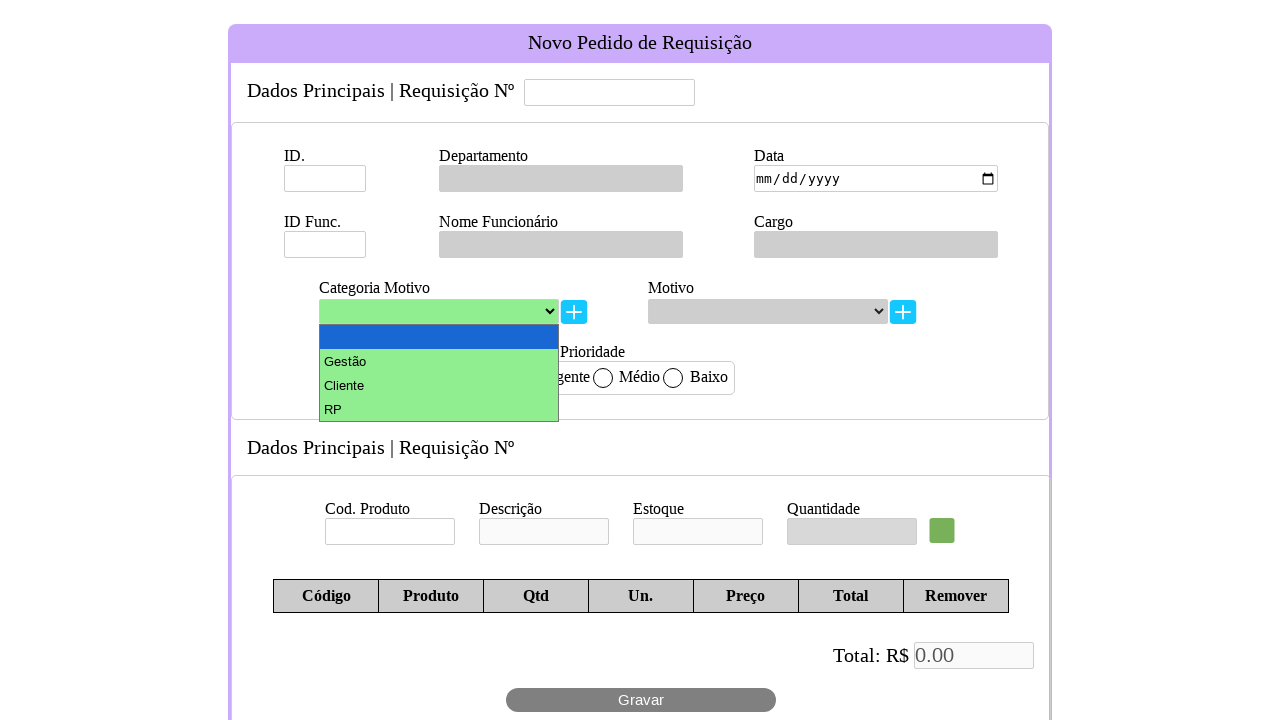

Selected 'Gestão' option from categoriaMotivo dropdown on #categoriaMotivo
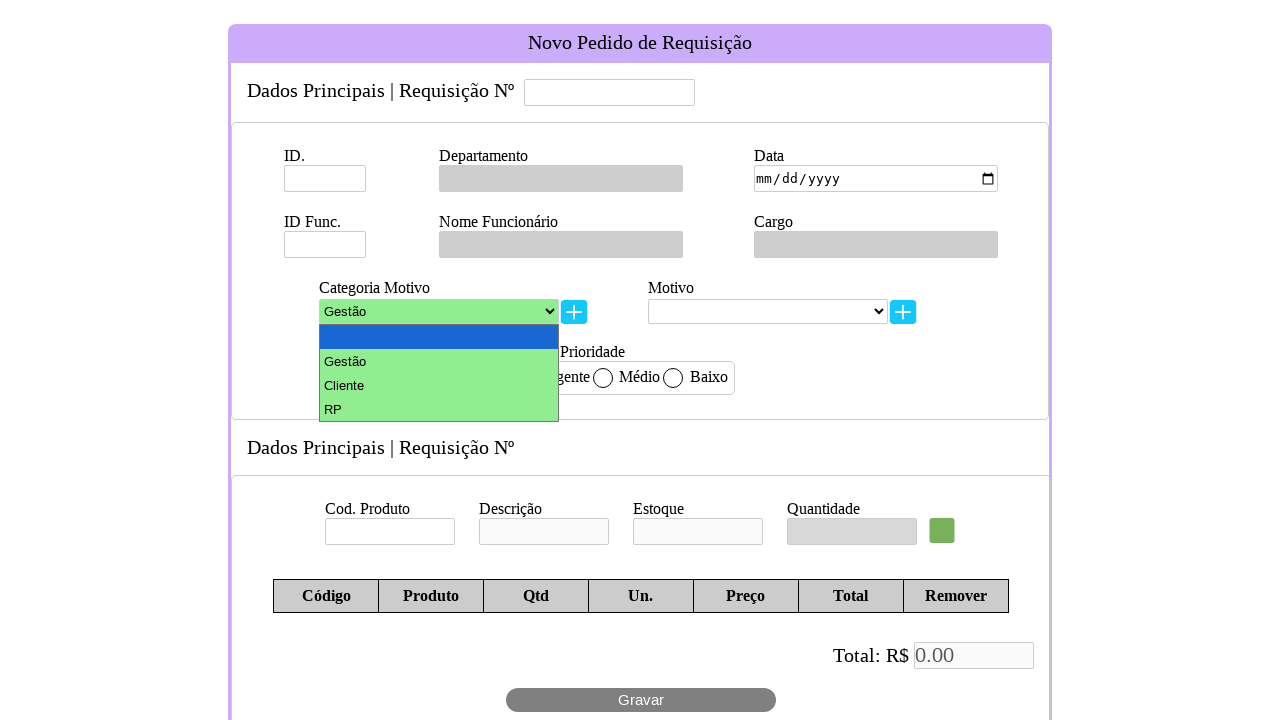

Clicked on categoriaMotivo dropdown to open it again at (439, 312) on #categoriaMotivo
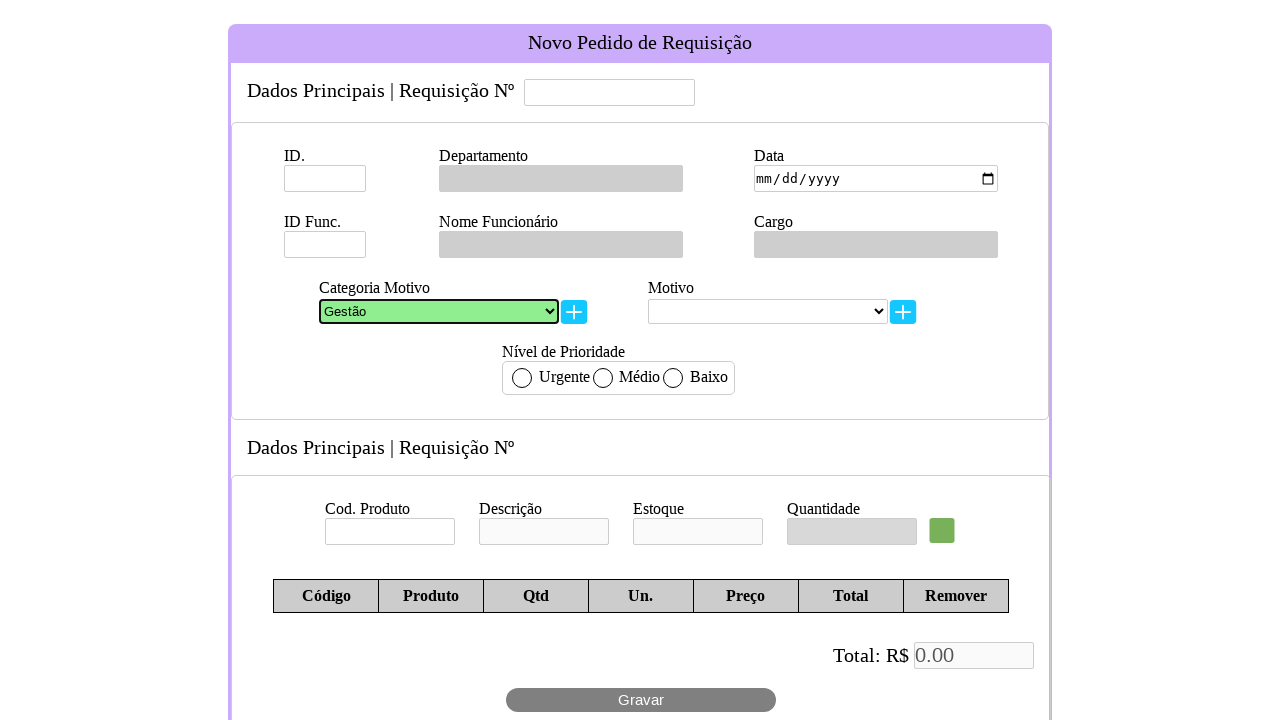

Selected 'Cliente' option from categoriaMotivo dropdown on #categoriaMotivo
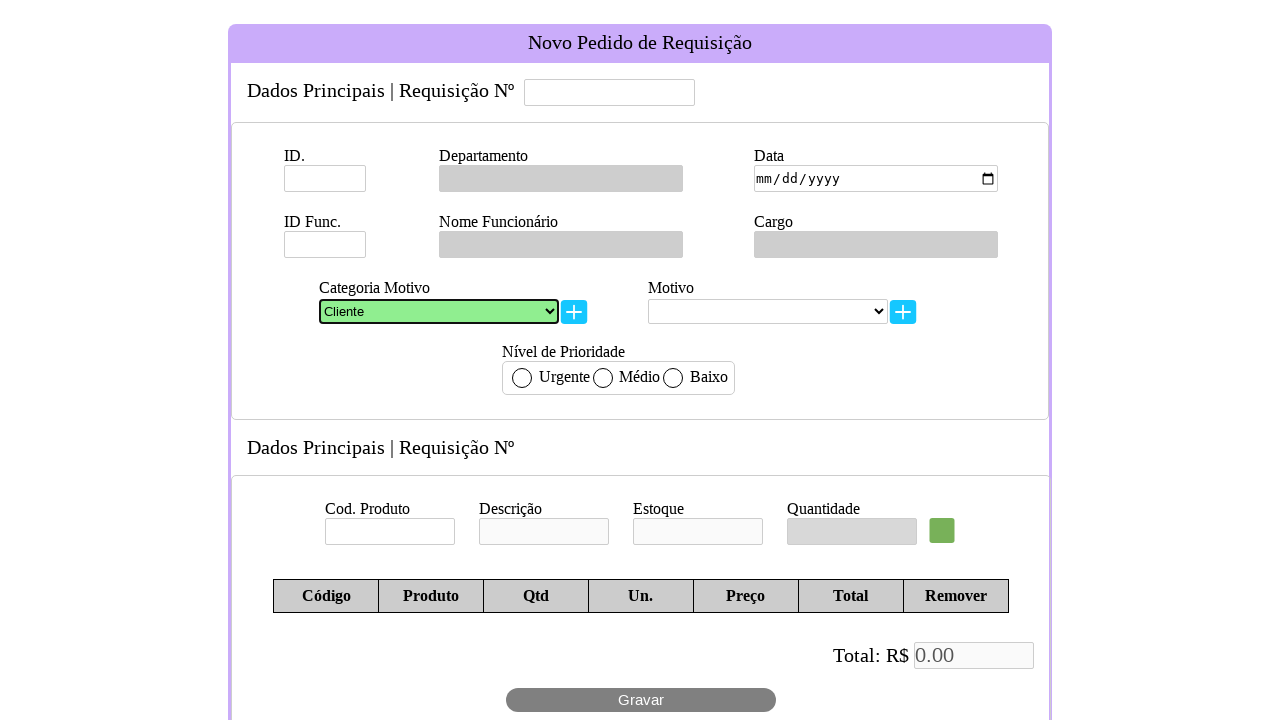

Clicked on categoriaMotivo dropdown to open it again at (439, 312) on #categoriaMotivo
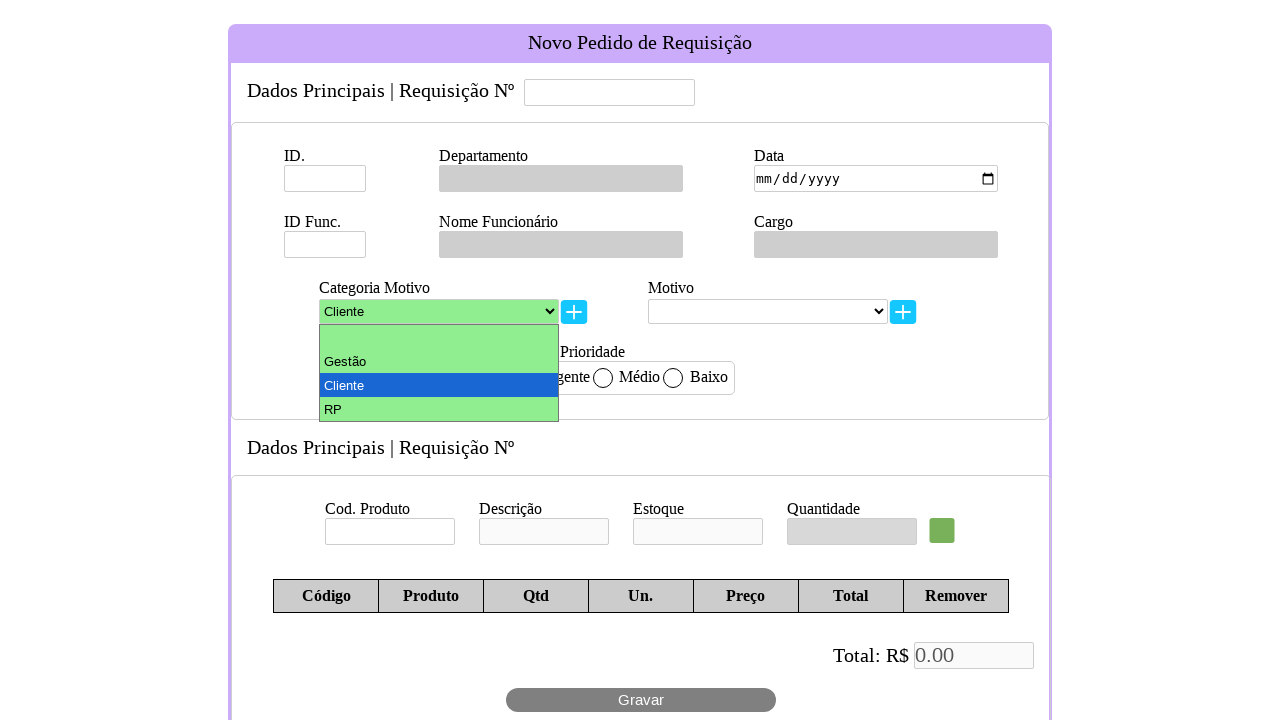

Selected 'RP' option from categoriaMotivo dropdown on #categoriaMotivo
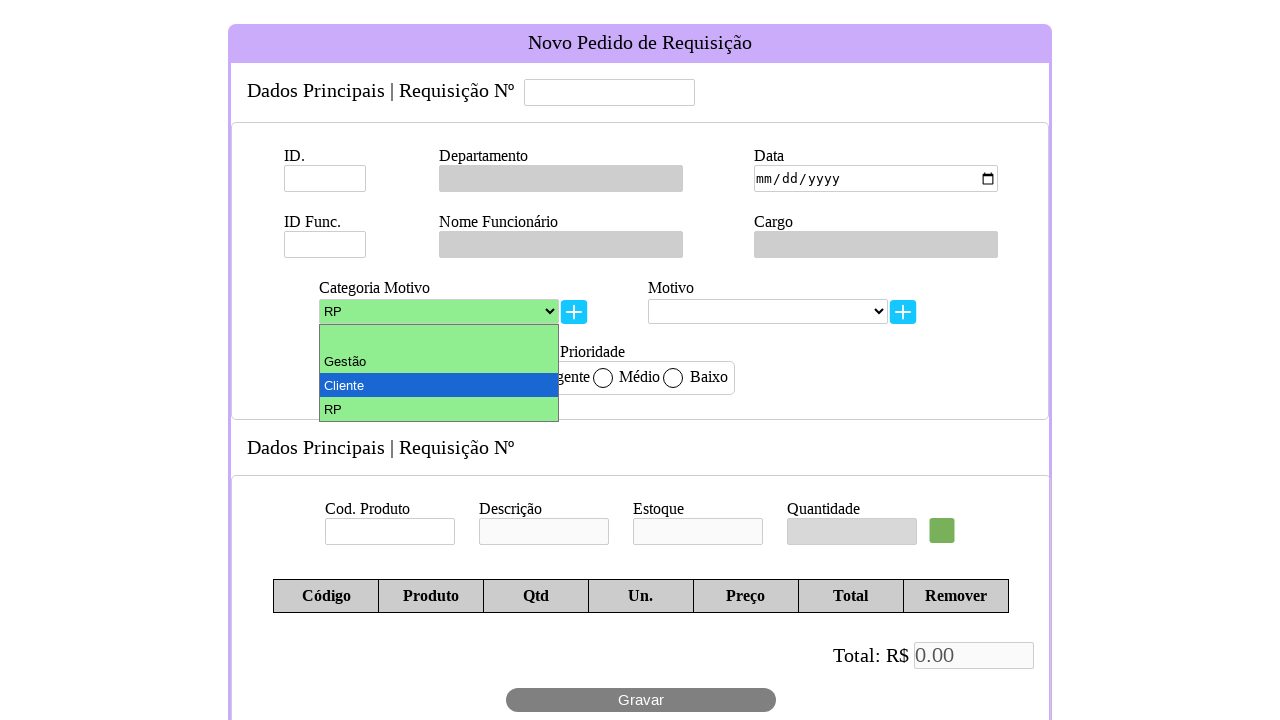

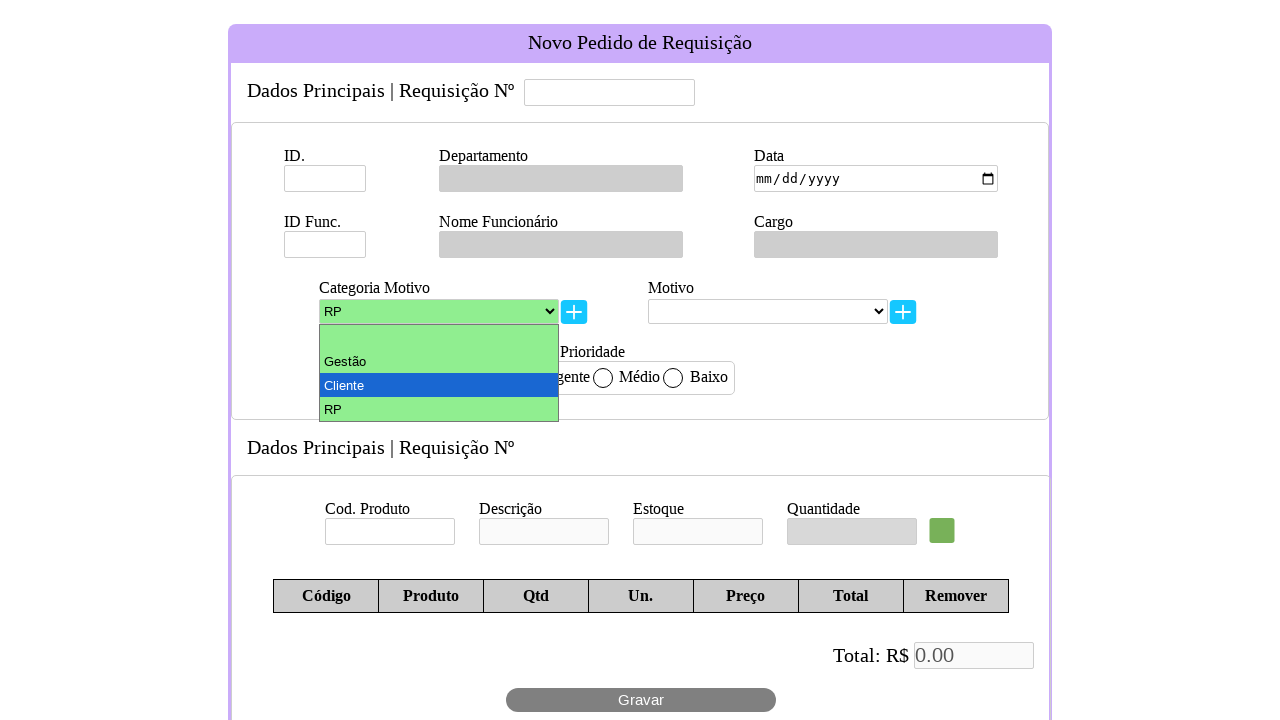